Tests pressing the ESCAPE key after typing a character and verifies the key press is detected

Starting URL: https://the-internet.herokuapp.com/key_presses

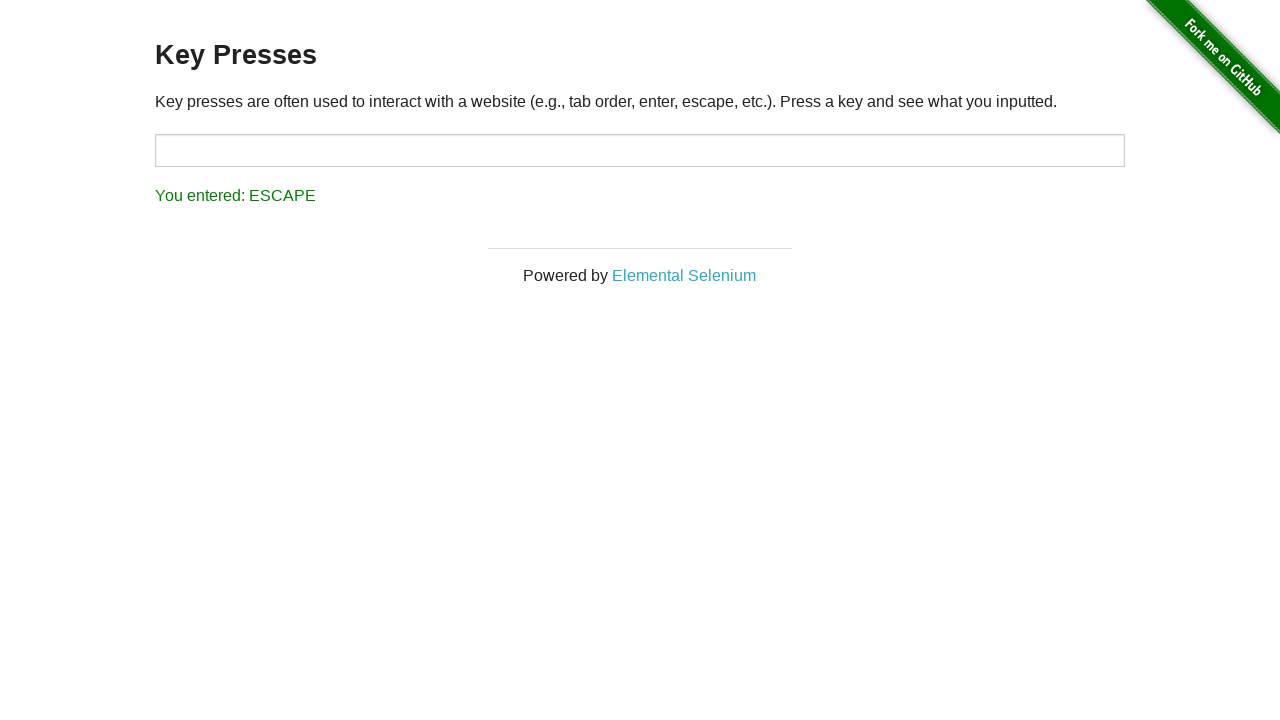

Typed 'a' into the target input field on input#target
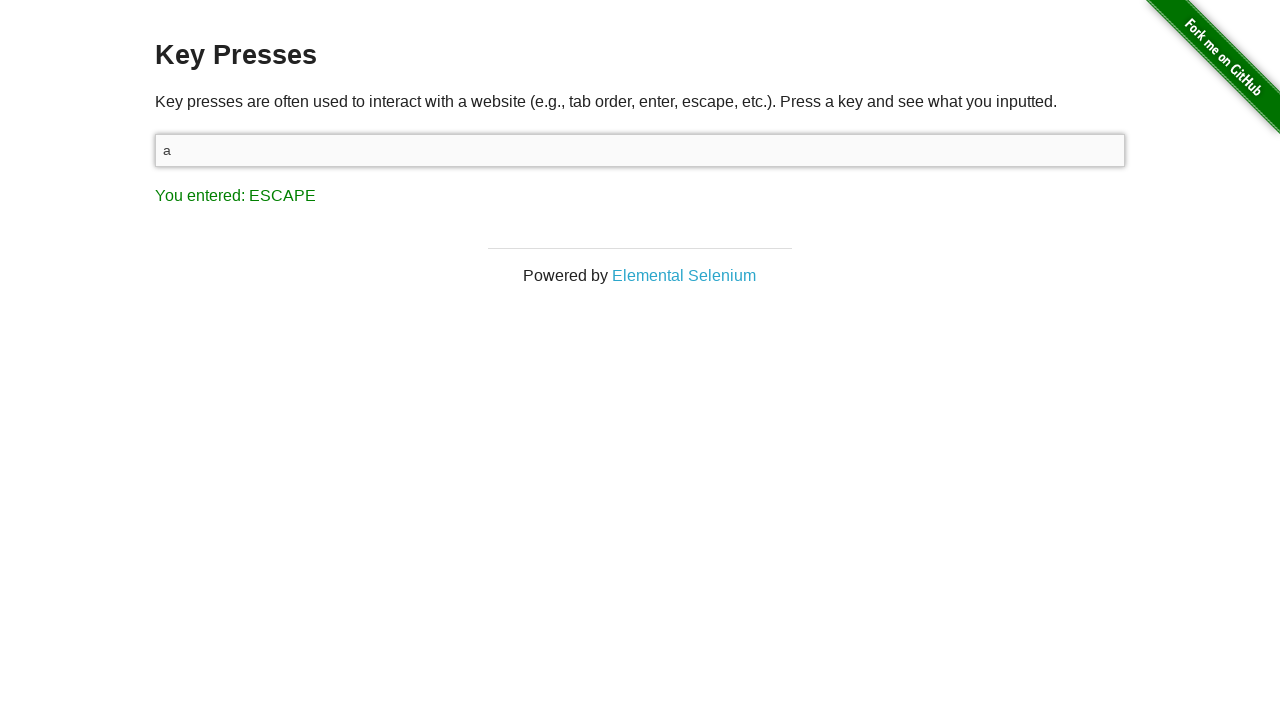

Pressed ESCAPE key on input#target
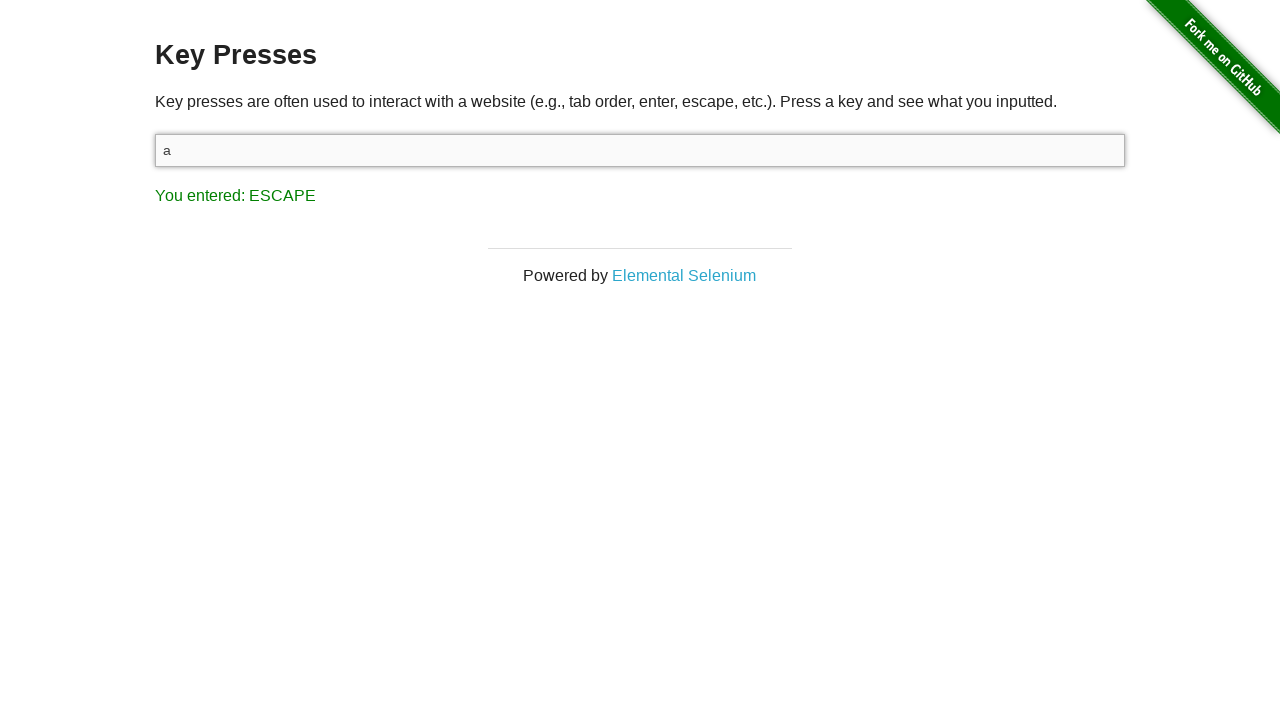

Result element appeared after ESCAPE key press
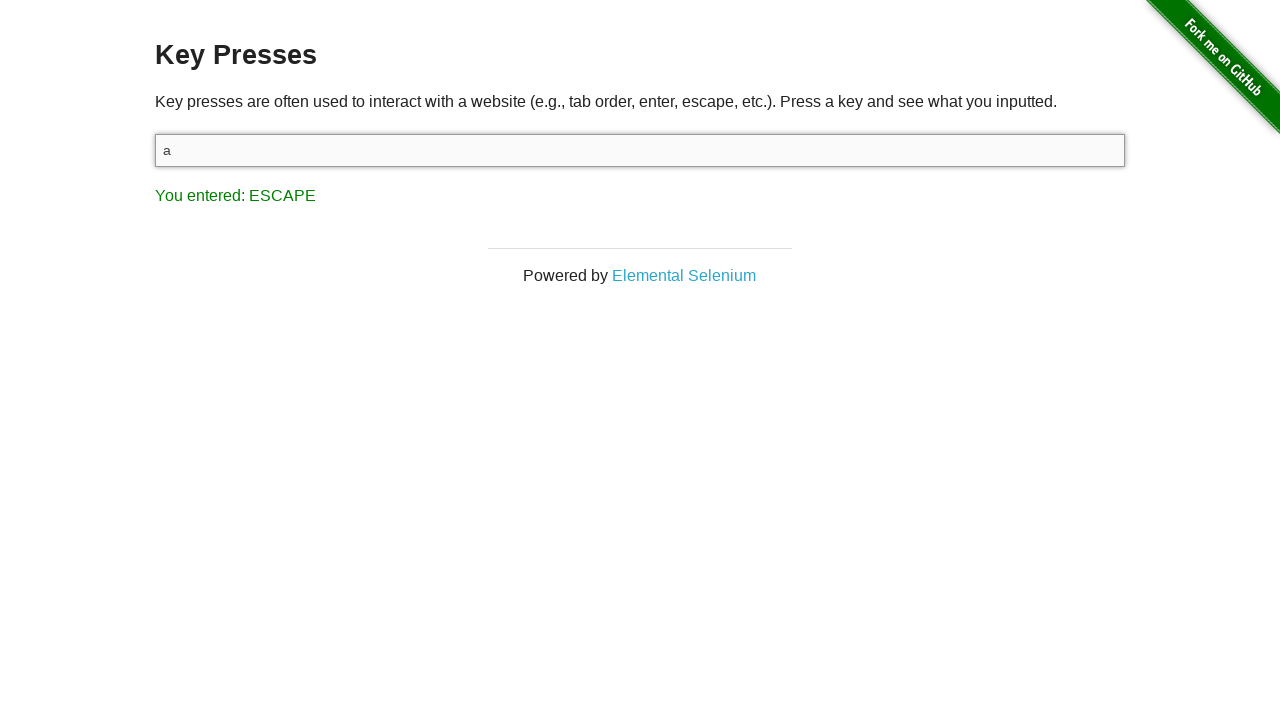

Verified that ESCAPE key press was detected and displayed correctly
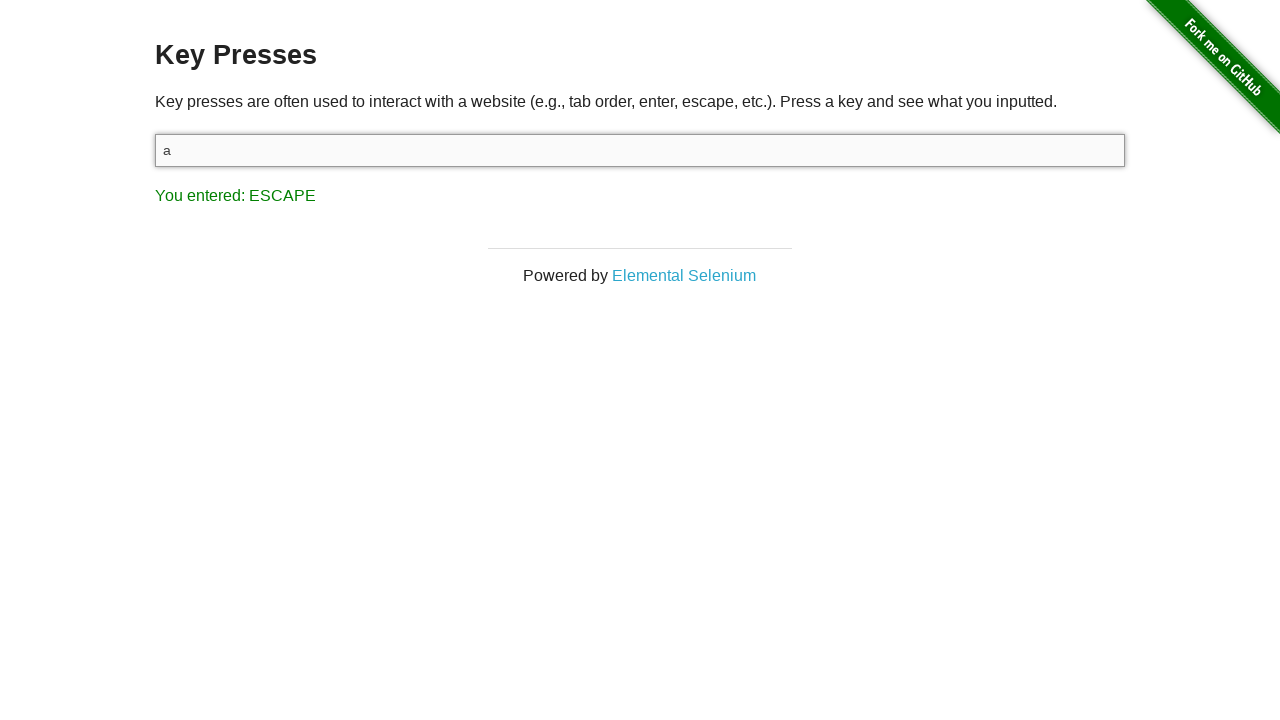

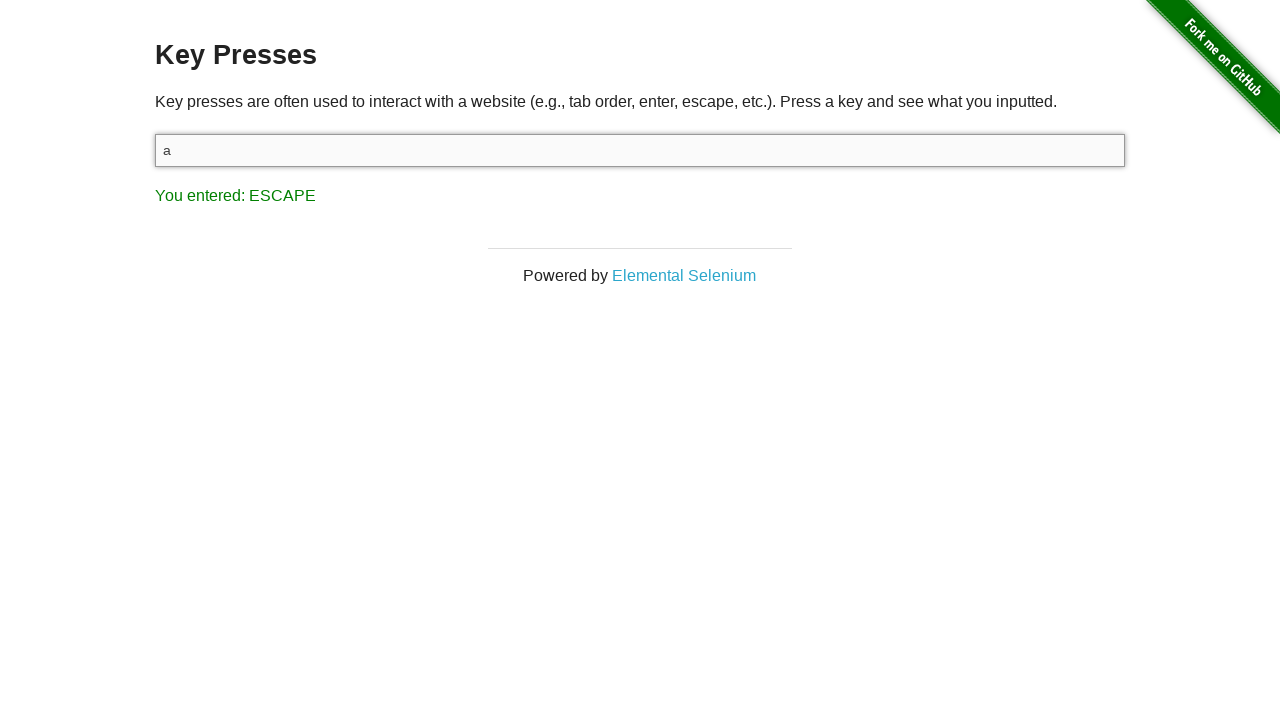